Navigates to Prothom Alo news website homepage and verifies that the page loads with navigational links present

Starting URL: https://www.prothomalo.com/

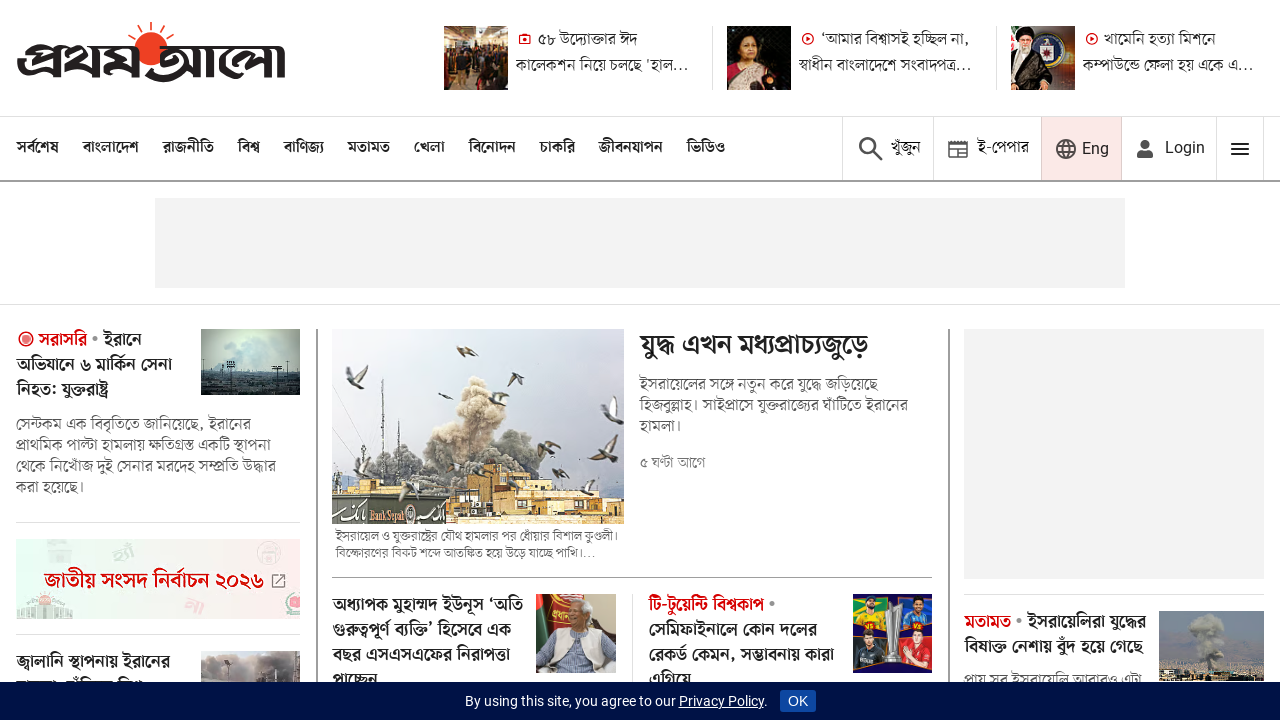

Navigated to Prothom Alo homepage
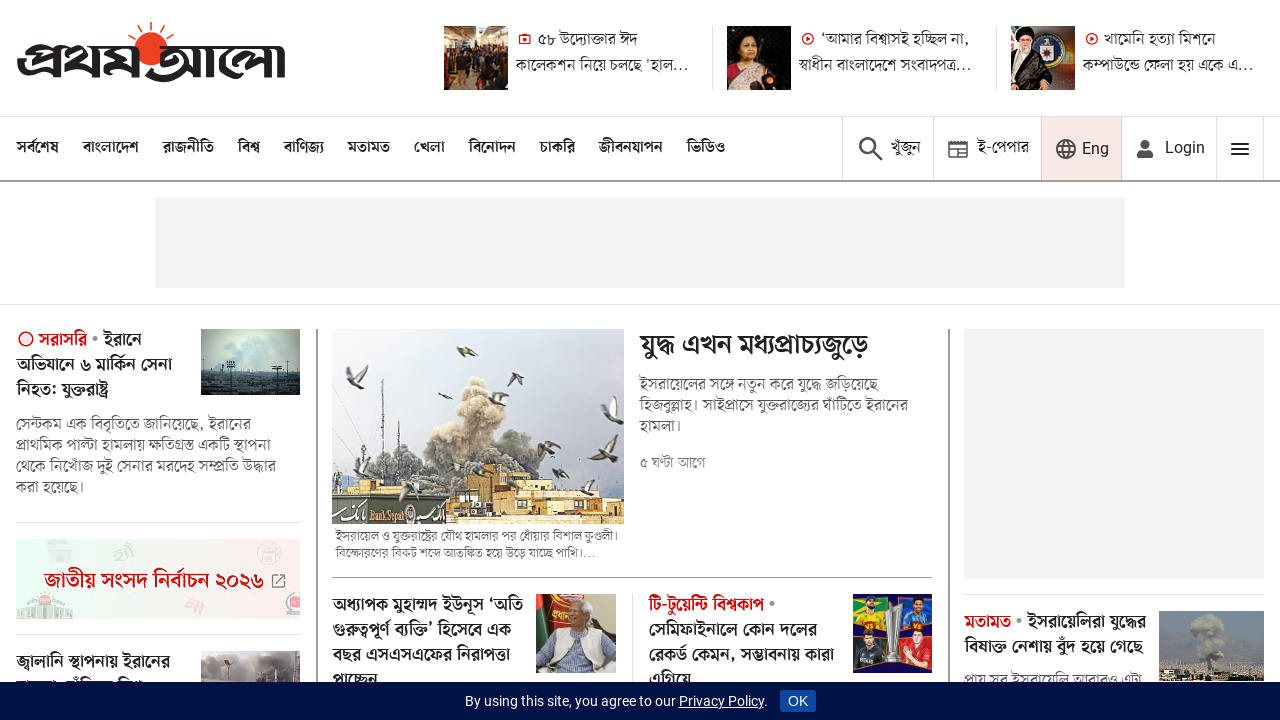

Navigation links are present on the page
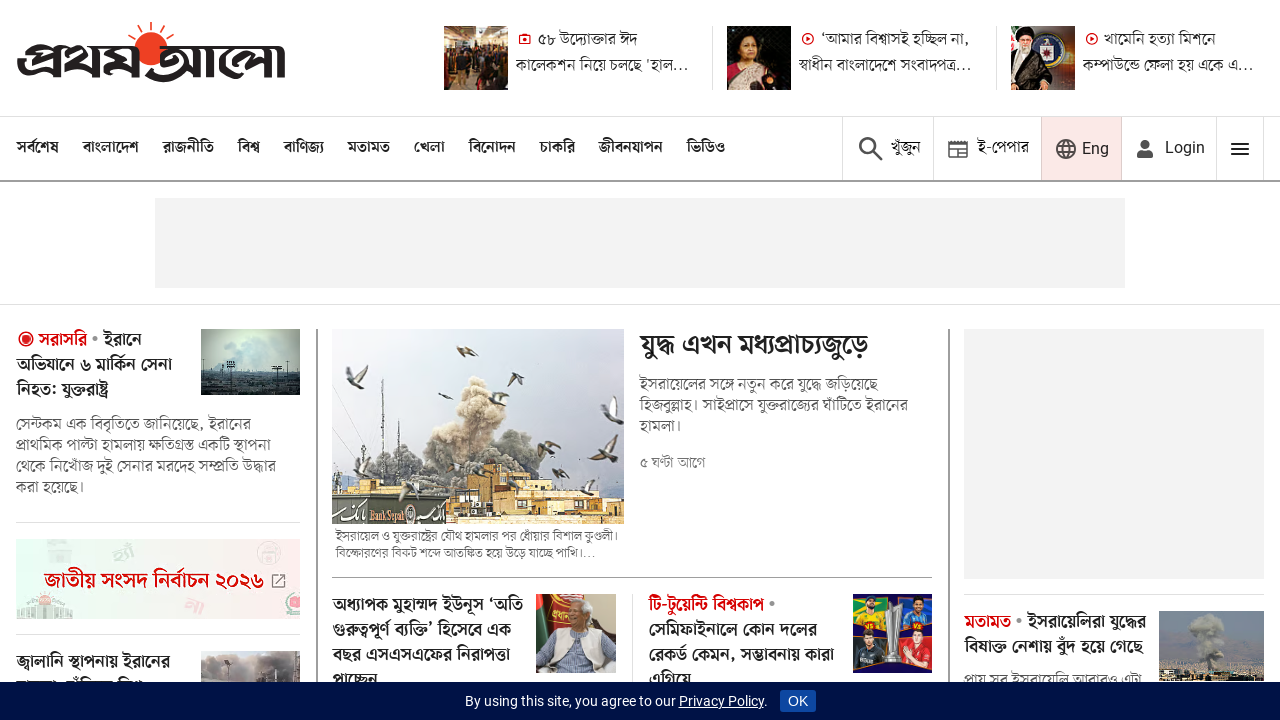

Page fully loaded with networkidle state
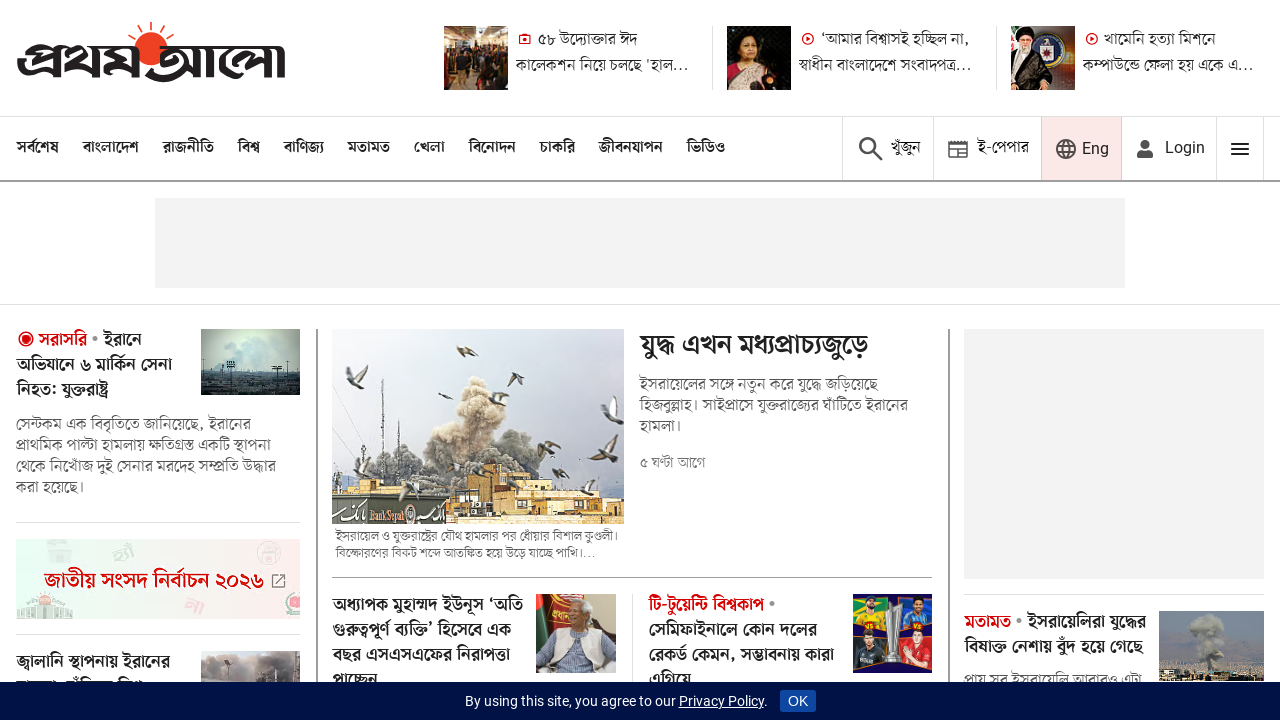

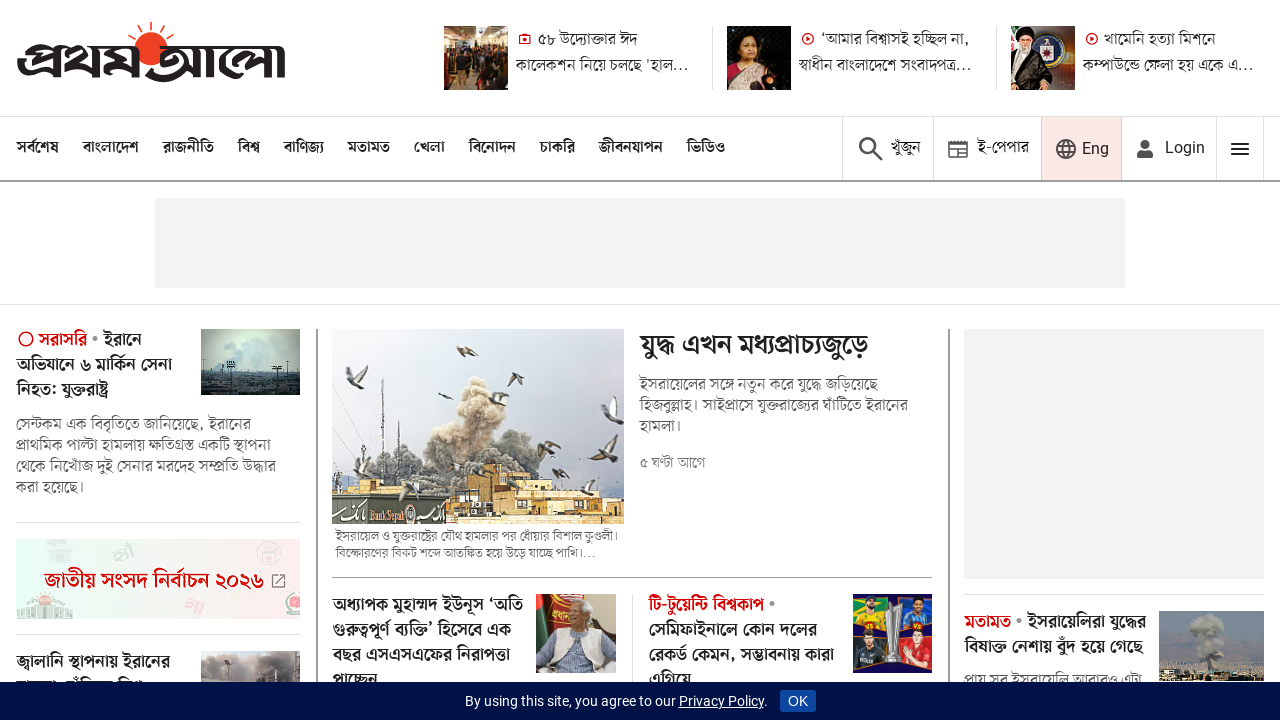